Tests JavaScript confirm dialog by clicking the button to trigger the confirm and dismissing it

Starting URL: https://the-internet.herokuapp.com/javascript_alerts

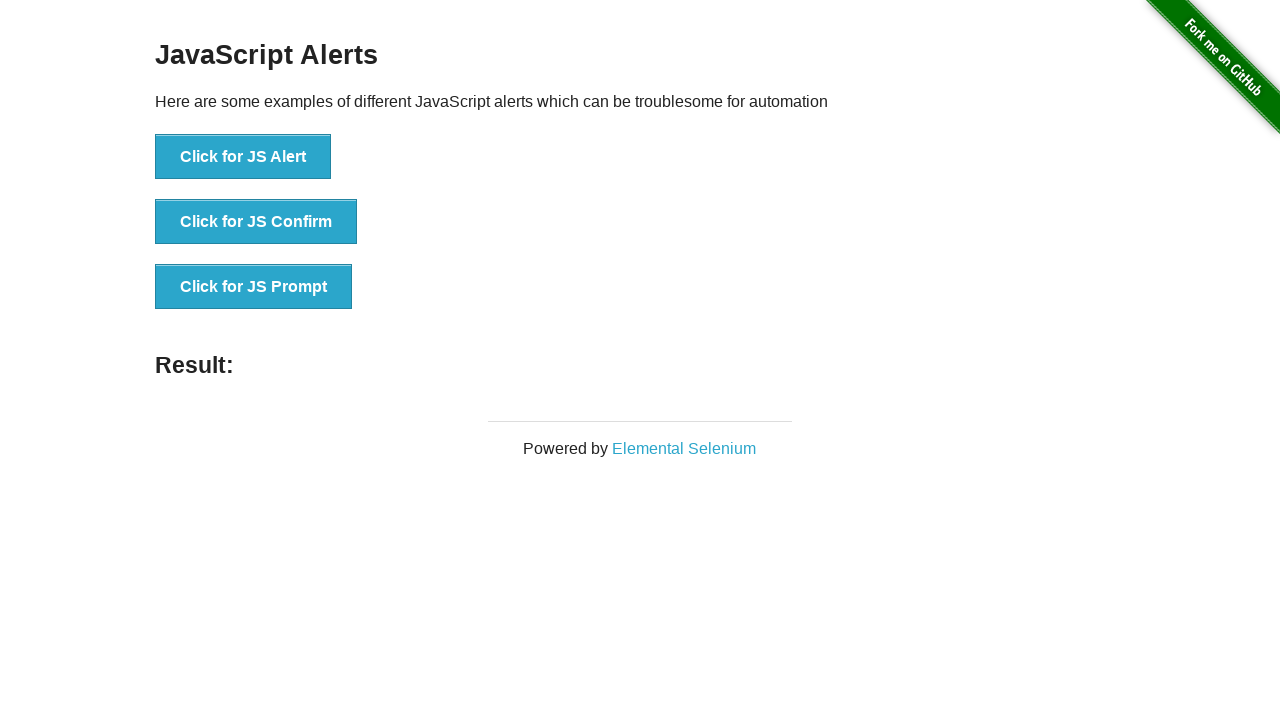

Clicked button to trigger JS Confirm dialog at (256, 222) on xpath=//button[text()='Click for JS Confirm']
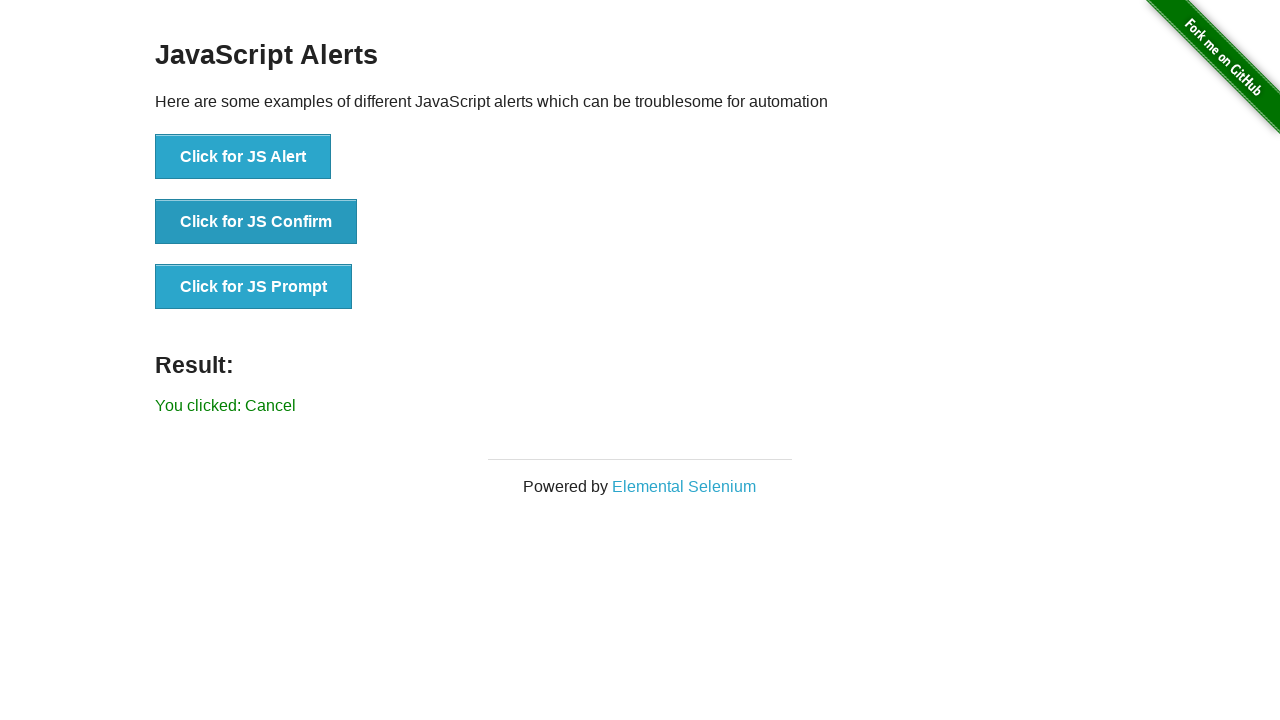

Set up dialog handler to dismiss the confirm dialog
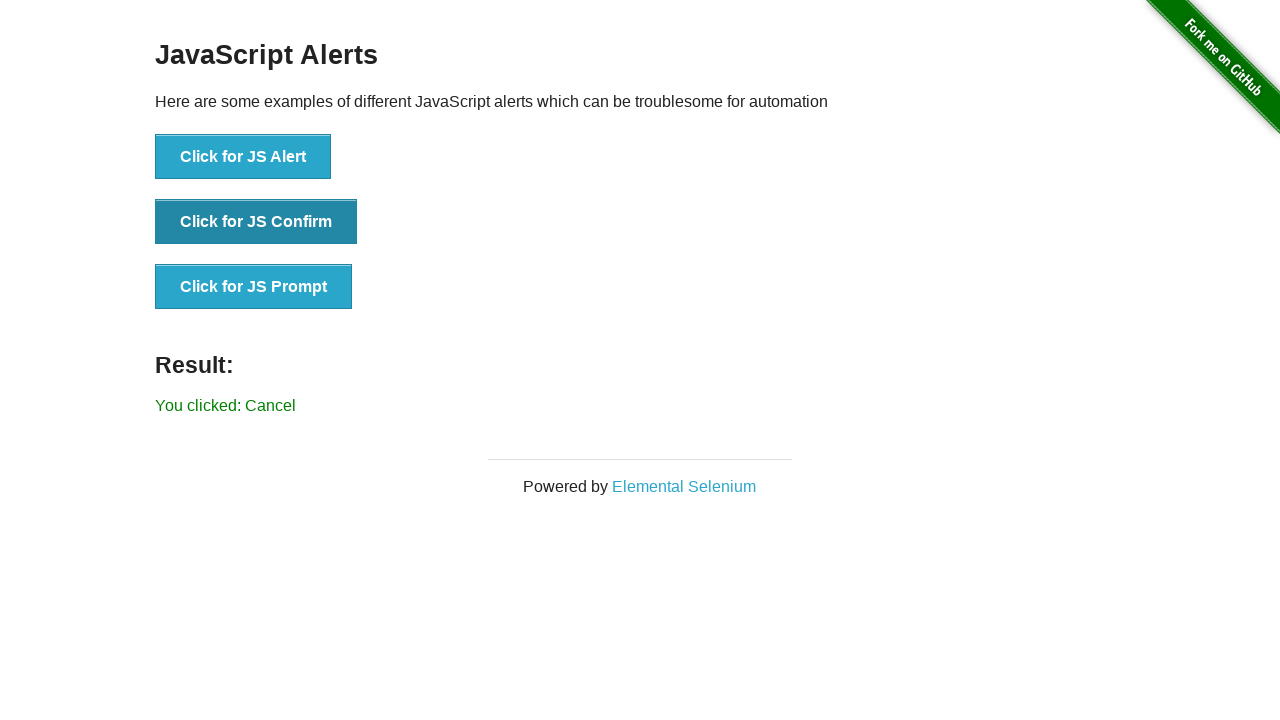

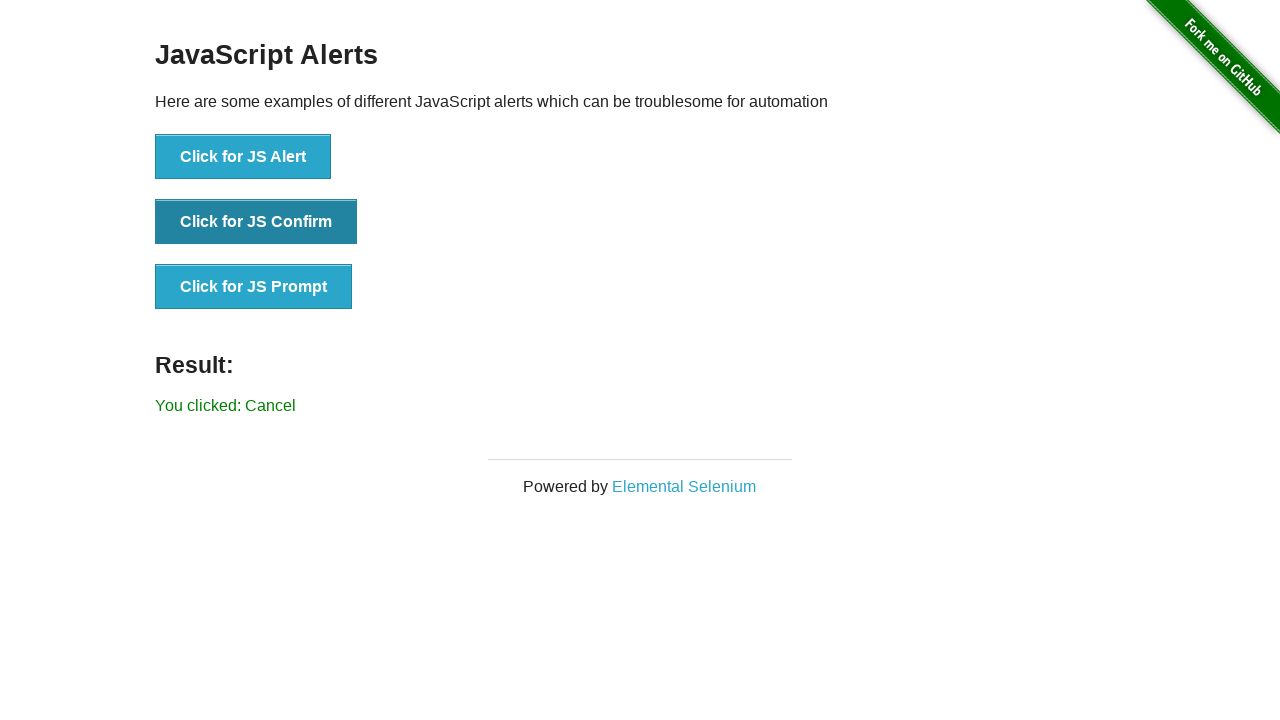